Navigates to Google Arts & Culture Blob Opera experiment and clicks the start button to launch the interactive experience

Starting URL: https://artsandculture.google.com/experiment/blob-opera/AAHWrq360NcGbw?hl=en

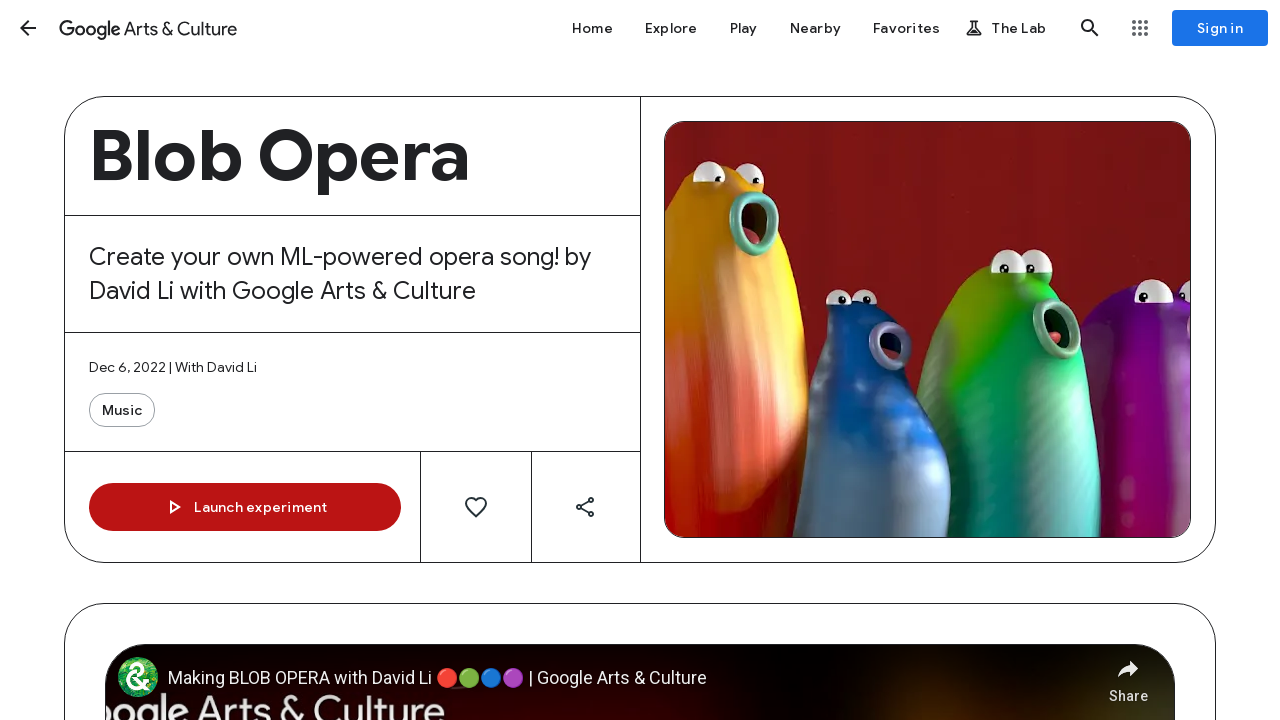

Waited for Blob Opera page to fully load
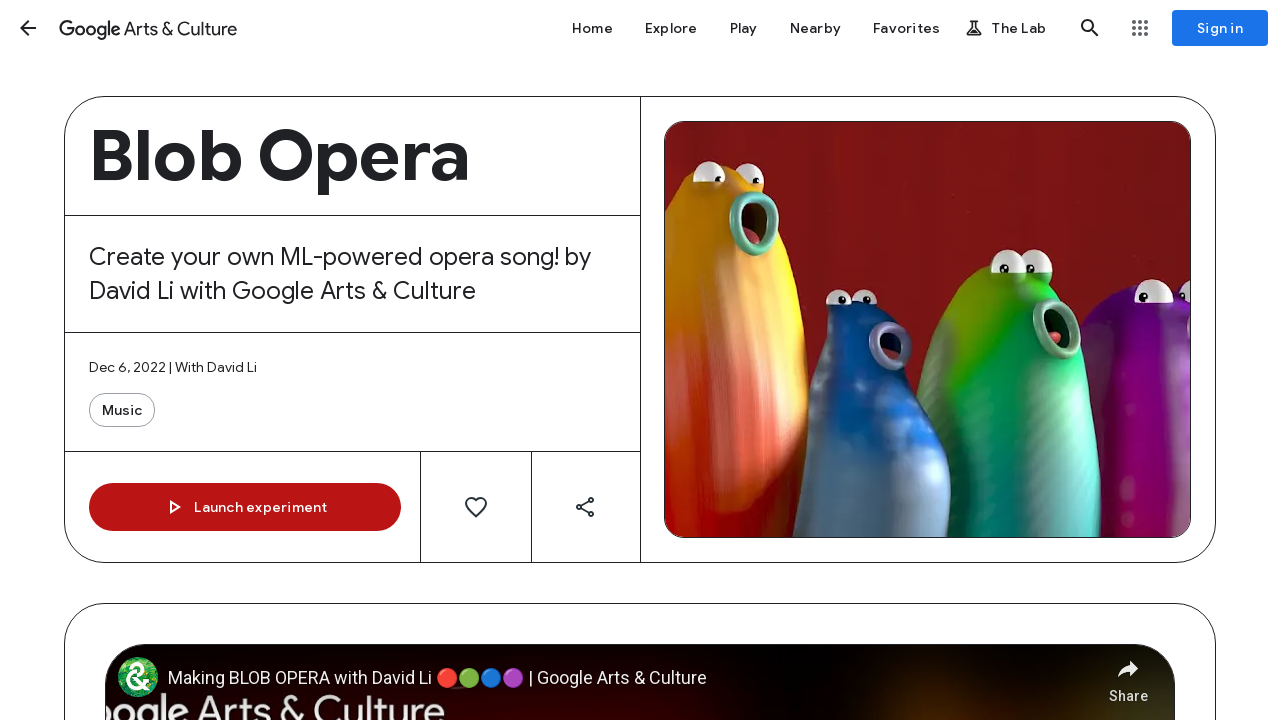

Clicked the start button to launch Blob Opera interactive experience at (245, 507) on .snByac
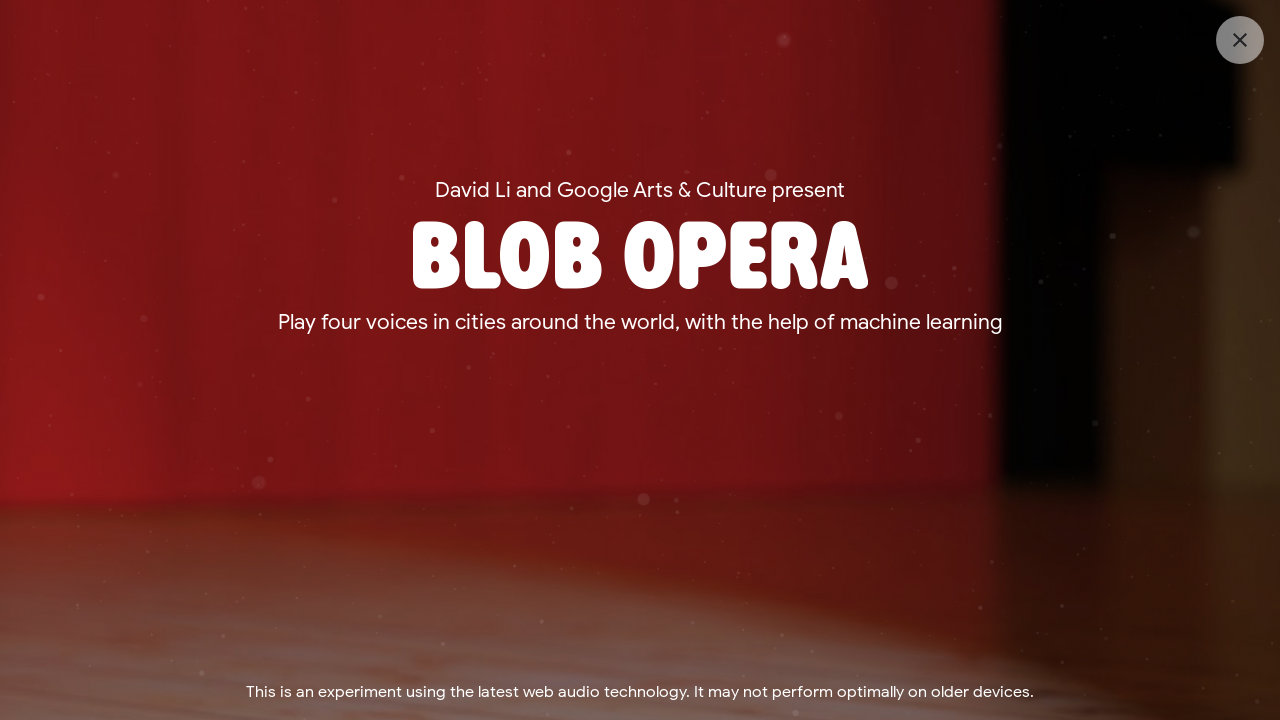

Waited for Blob Opera experience to fully load
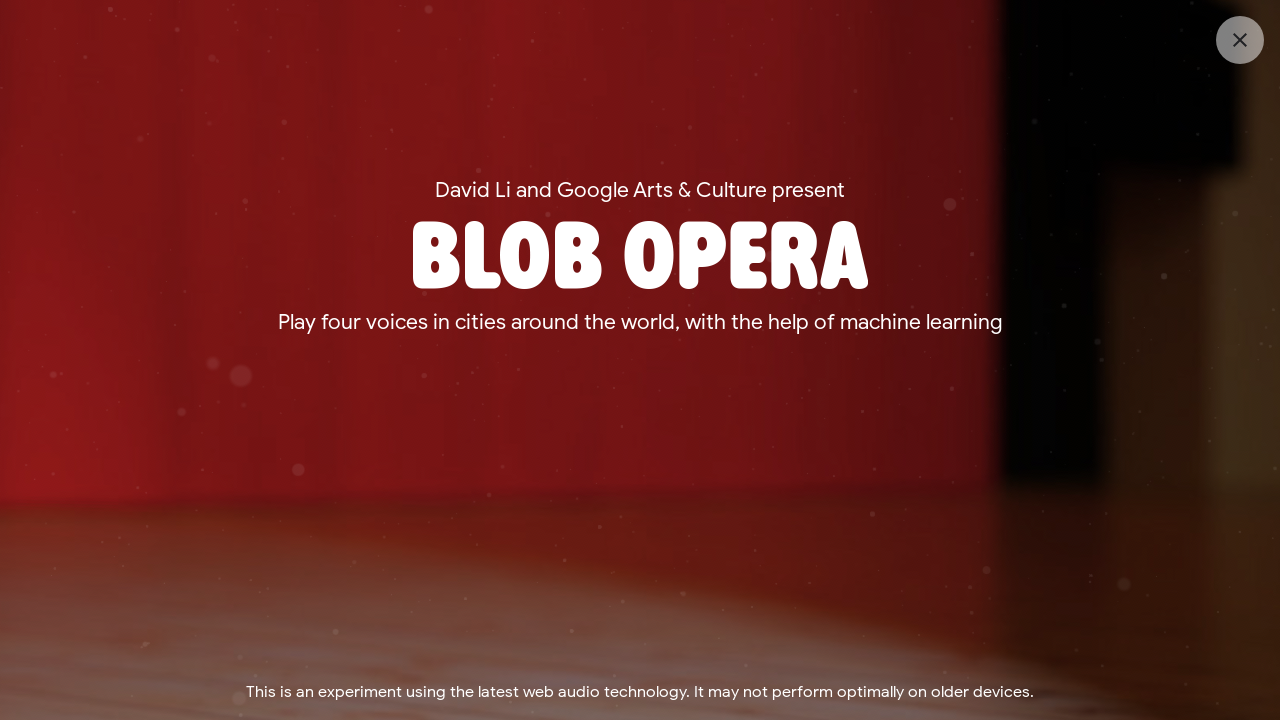

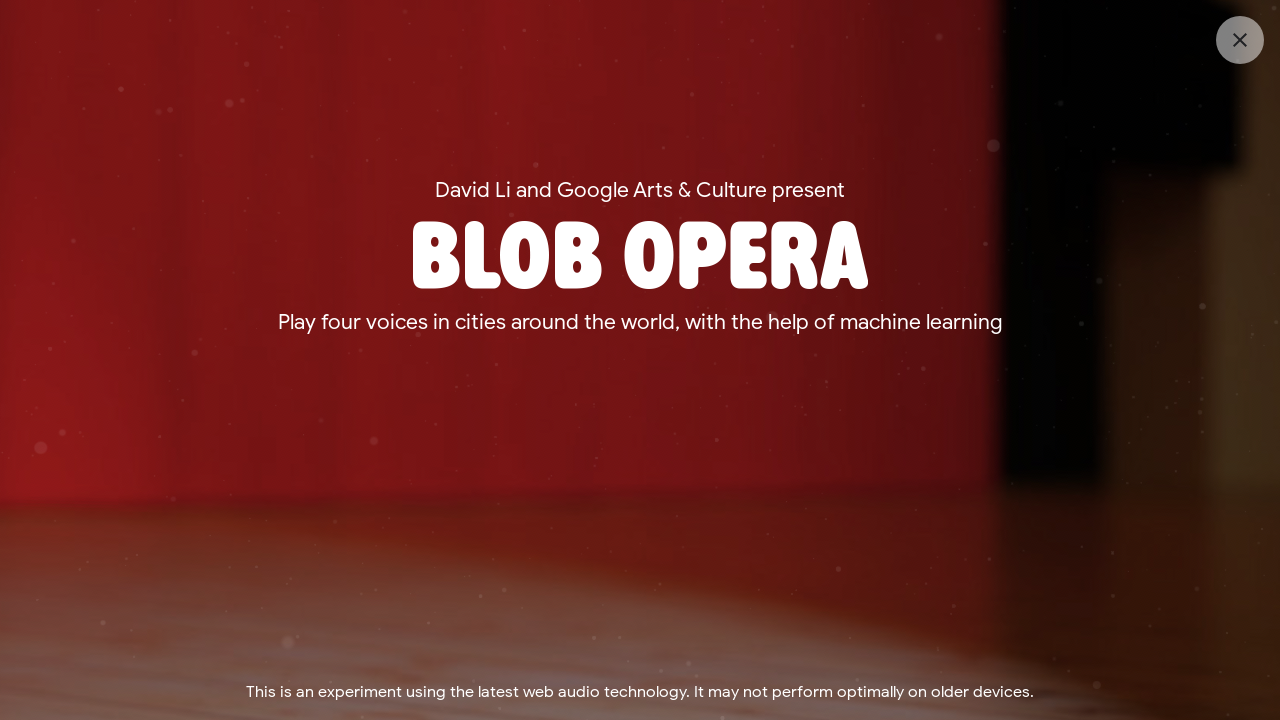